Tests basic navigation by clicking on the "Online Training" link, navigating back, and then re-clicking the link (demonstrating stale element handling pattern)

Starting URL: https://www.pavantestingtools.com/

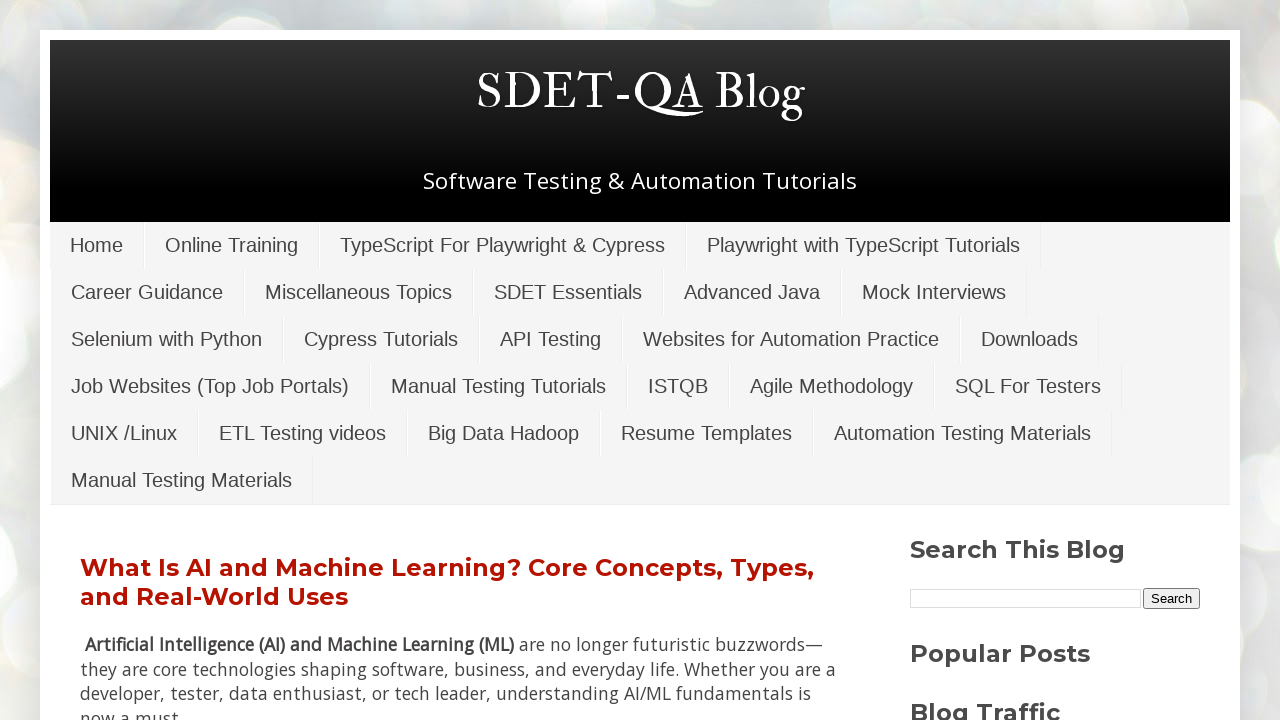

Clicked on 'Online Training' link at (232, 245) on text=Online Training
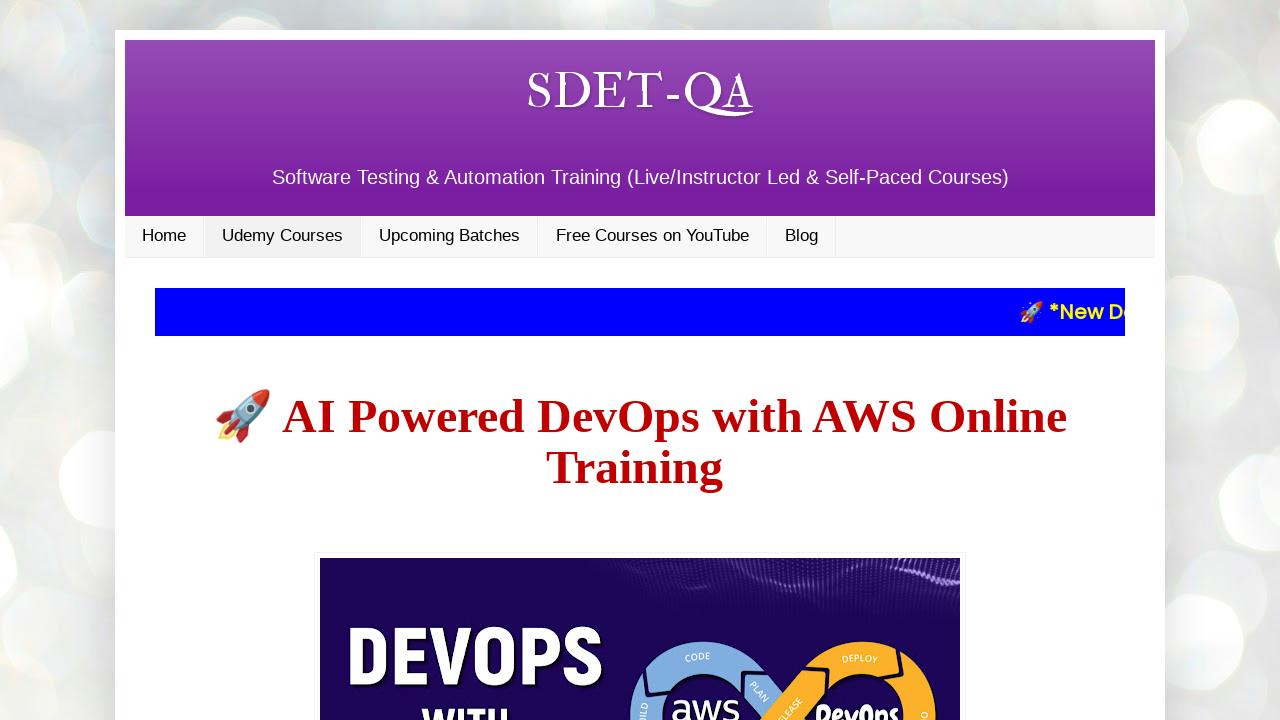

Online Training page loaded
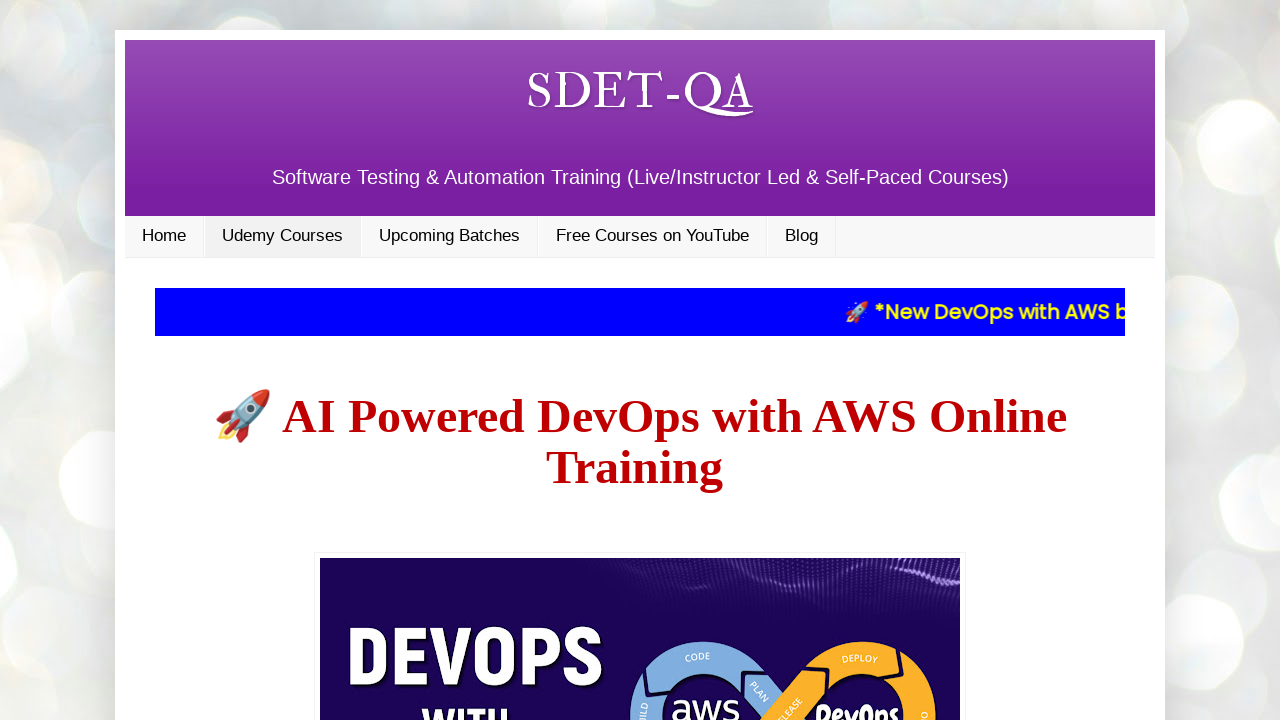

Navigated back to previous page
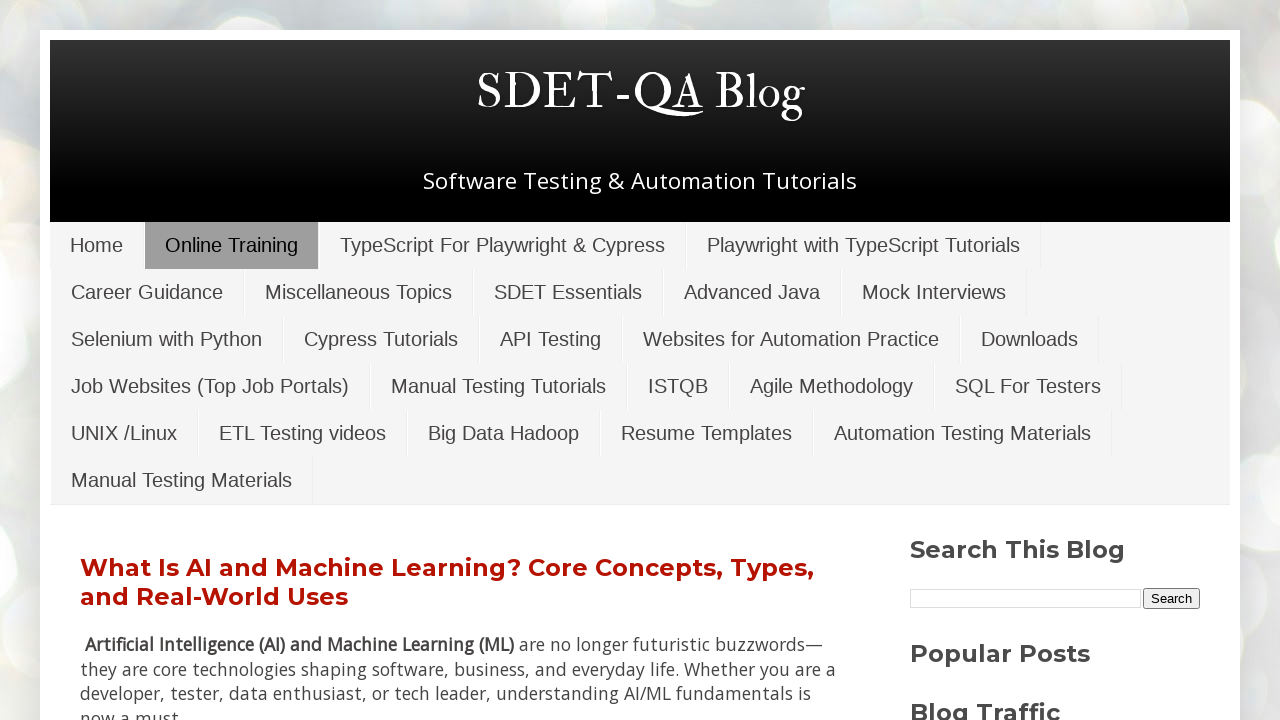

Previous page loaded after back navigation
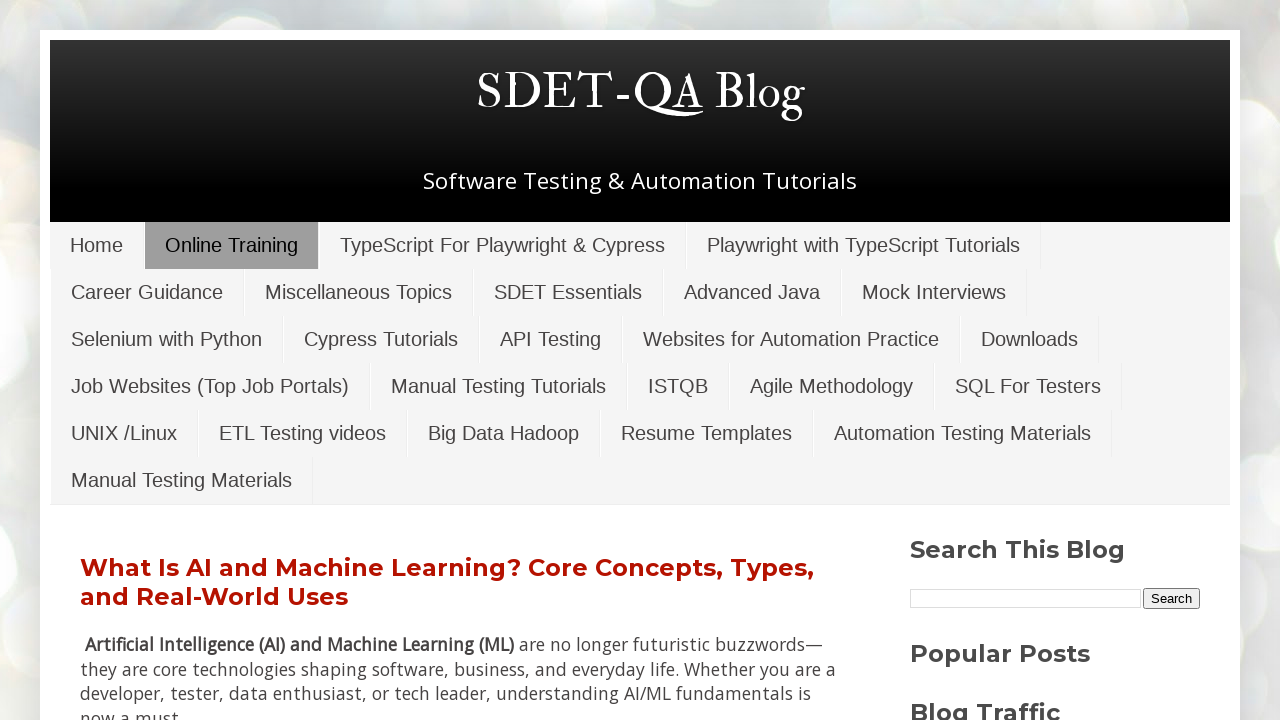

Clicked on 'Online Training' link again (stale element handled) at (232, 245) on text=Online Training
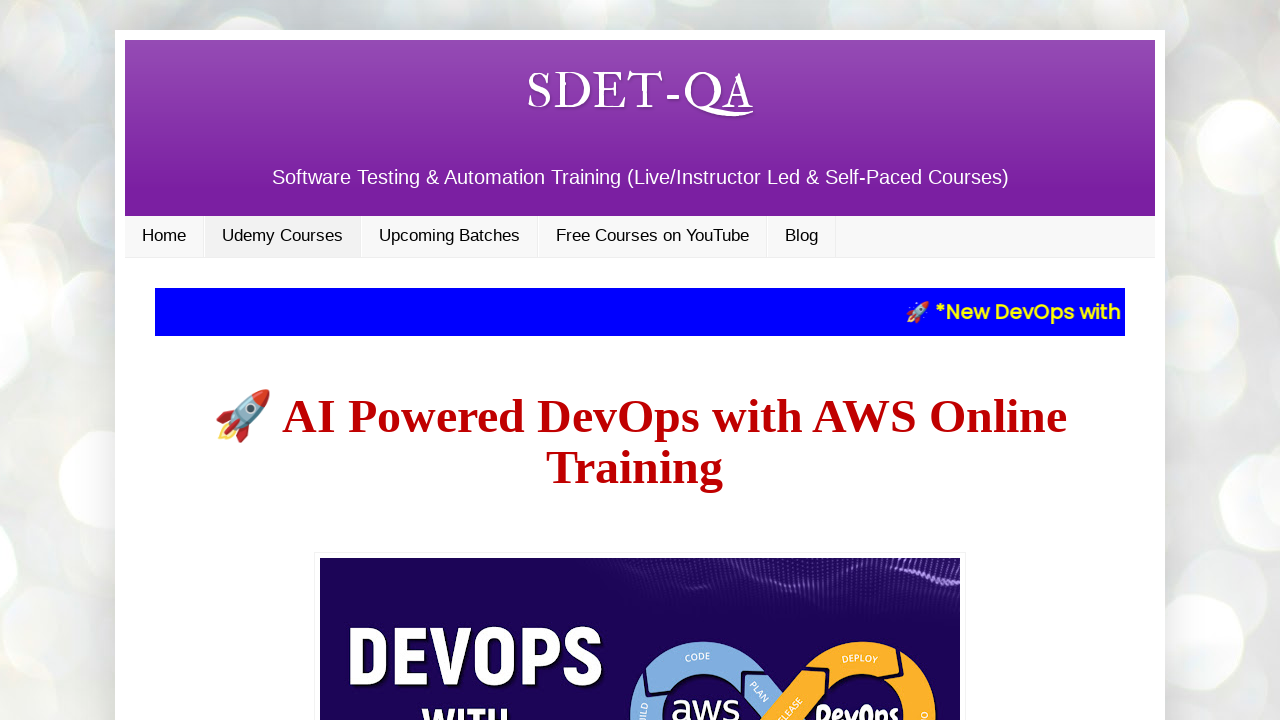

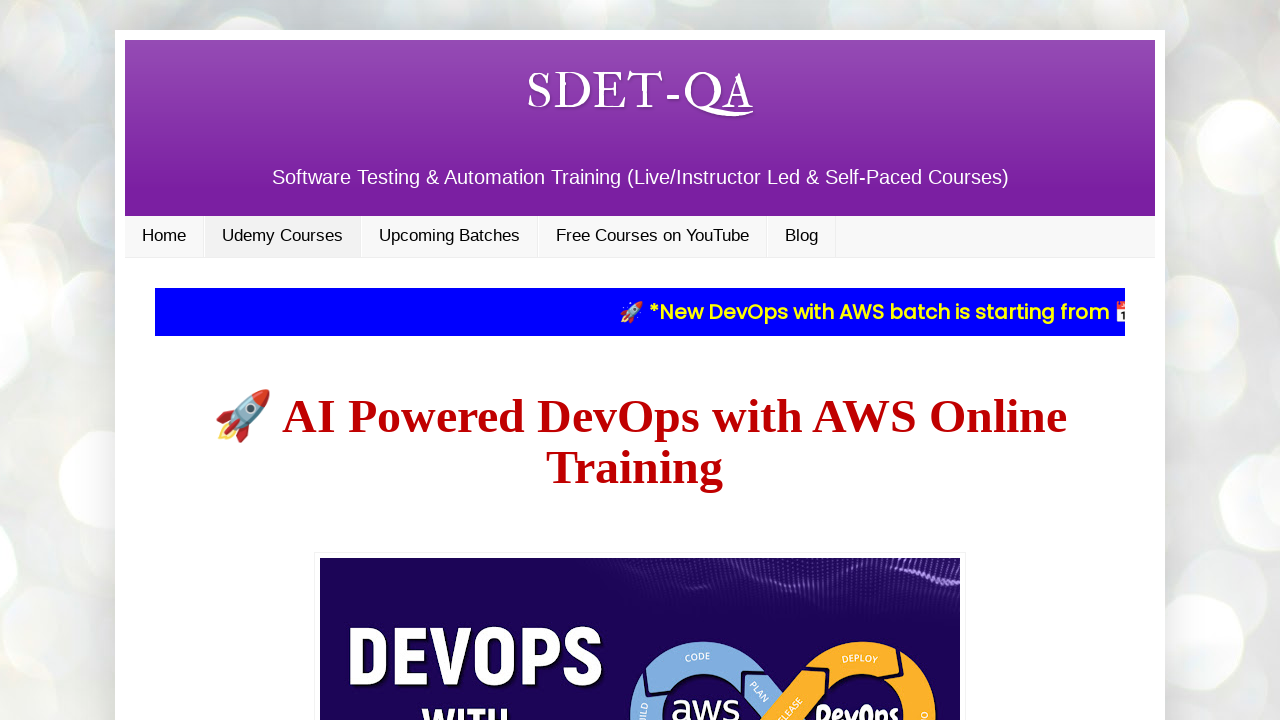